Tests file upload functionality by navigating to a page with a file input, triggering the file chooser dialog, and uploading a test file.

Starting URL: https://bootswatch.com/default/

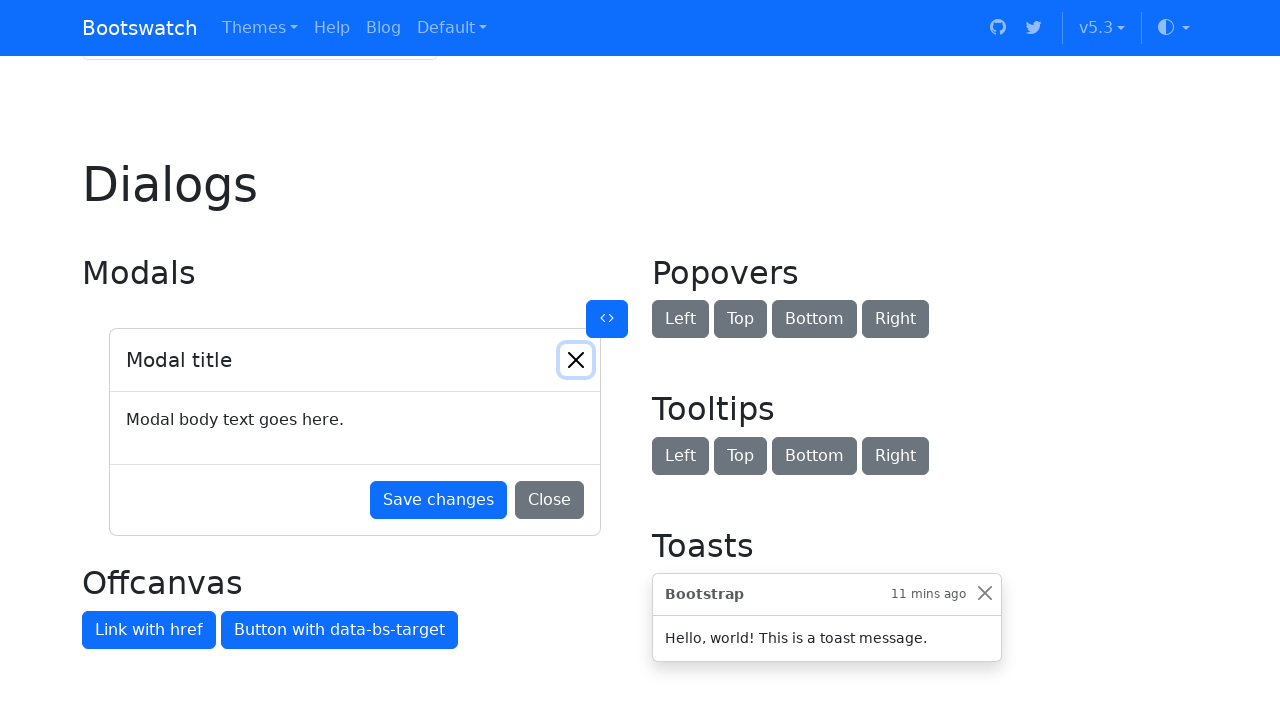

Waited 2 seconds for page to load
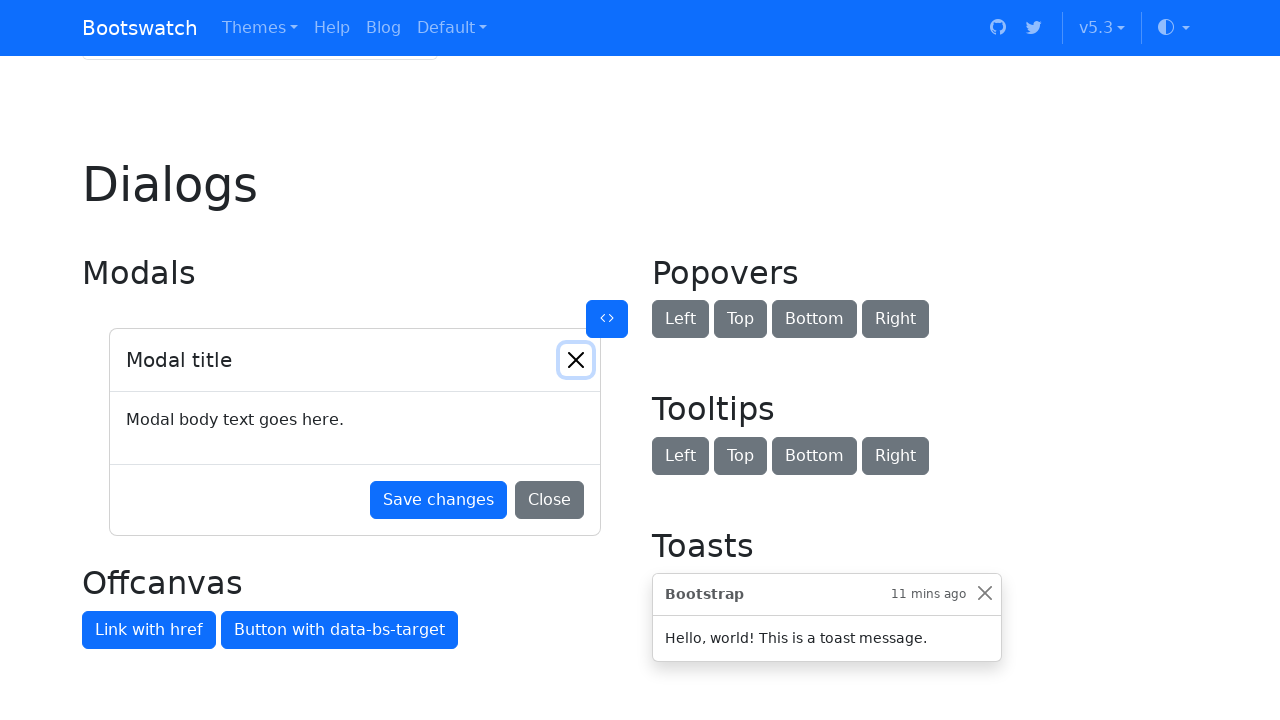

Located file input element
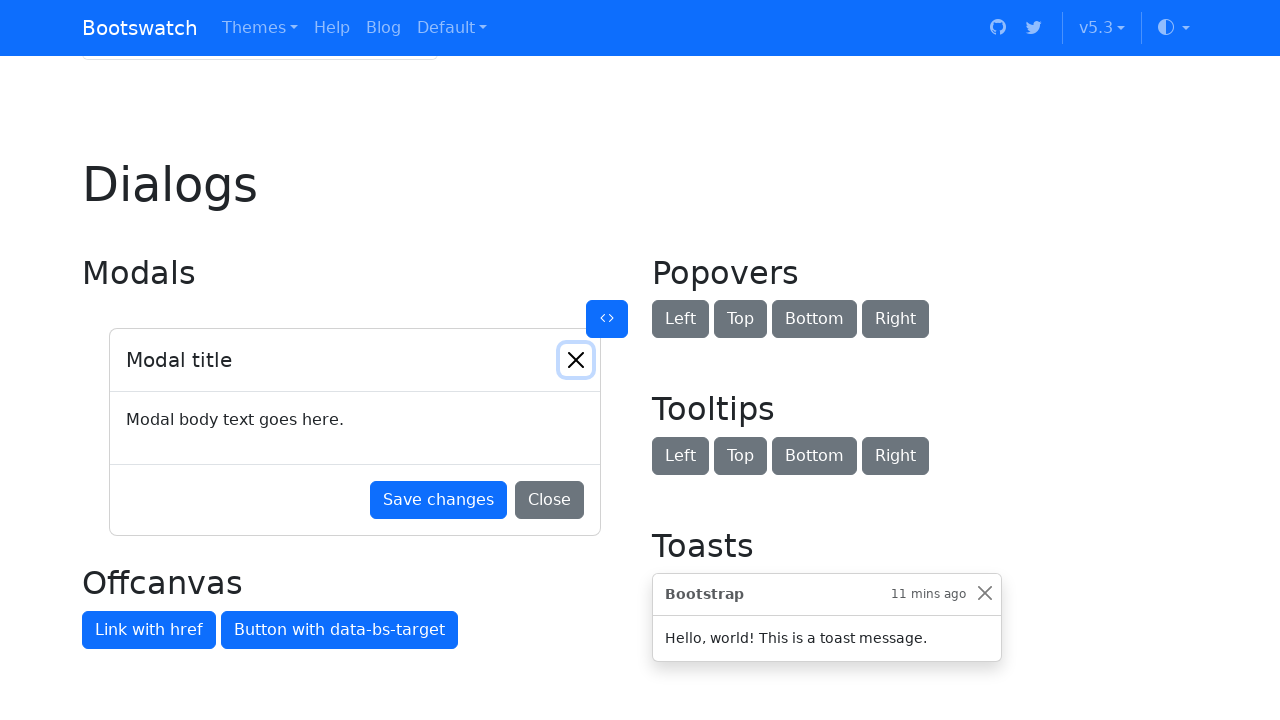

Scrolled file input into view if needed
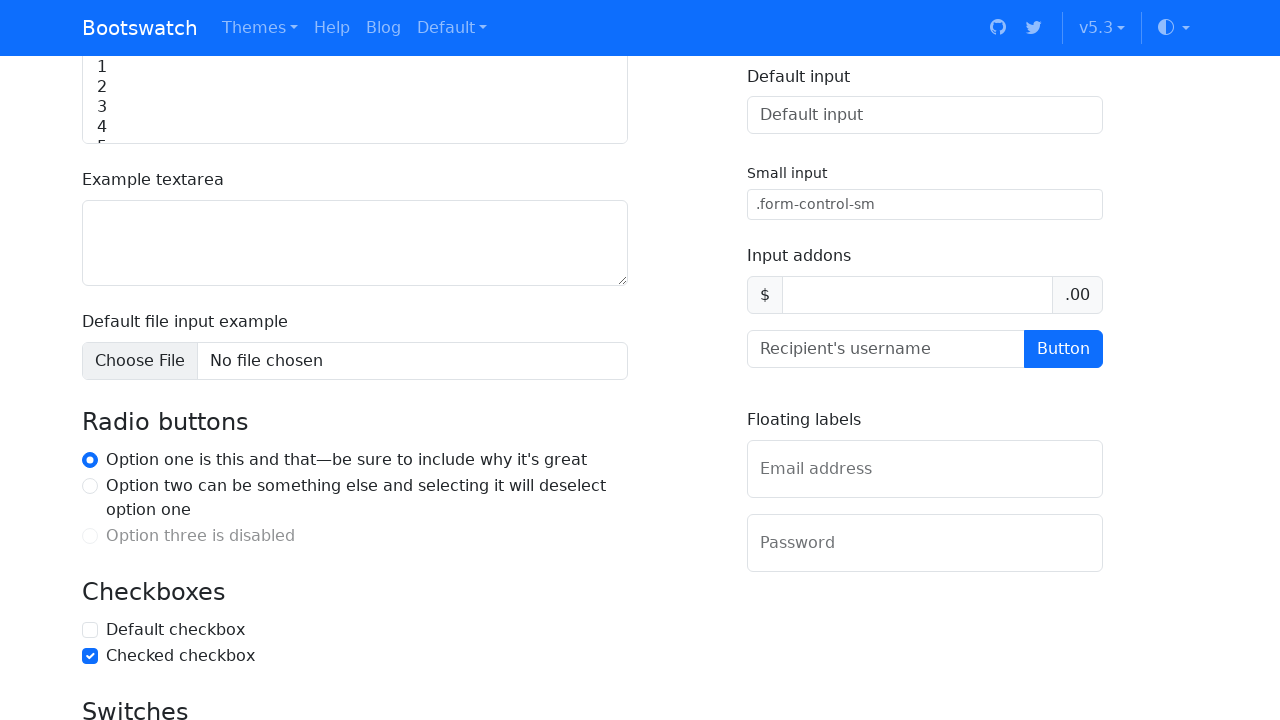

Created temporary test file for upload
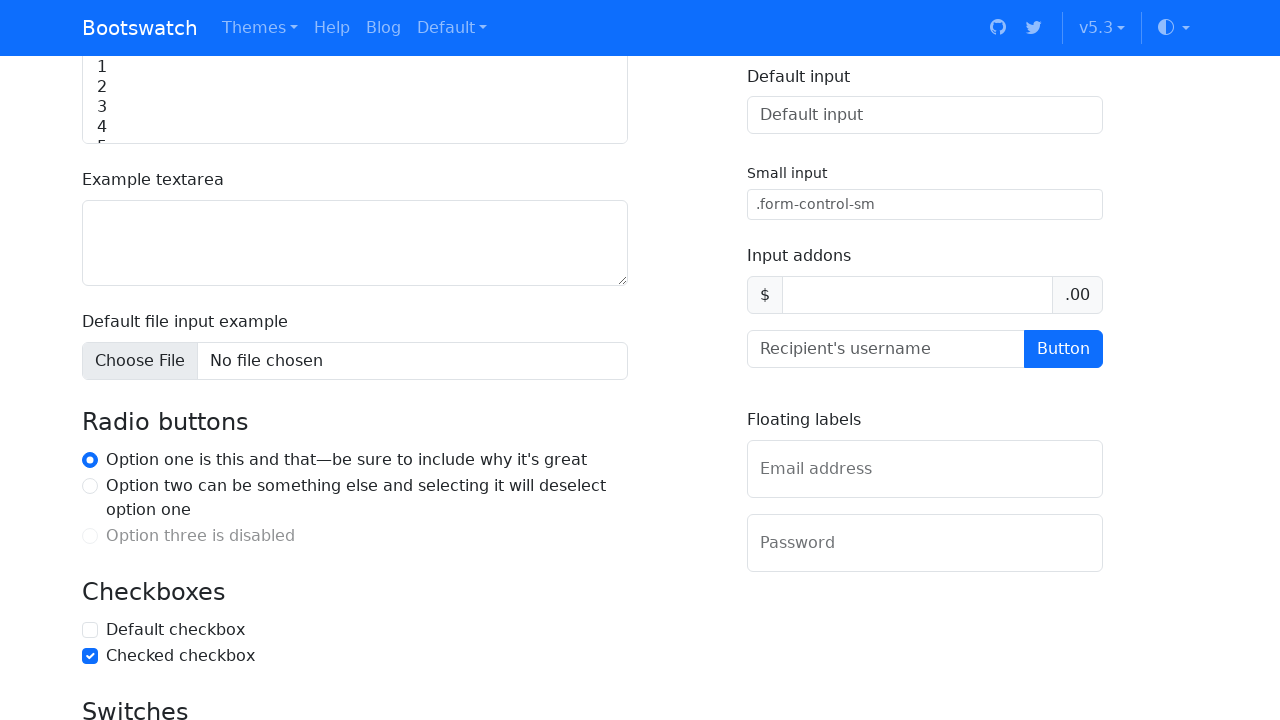

Clicked file input to trigger file chooser dialog at (355, 361) on input[type='file']
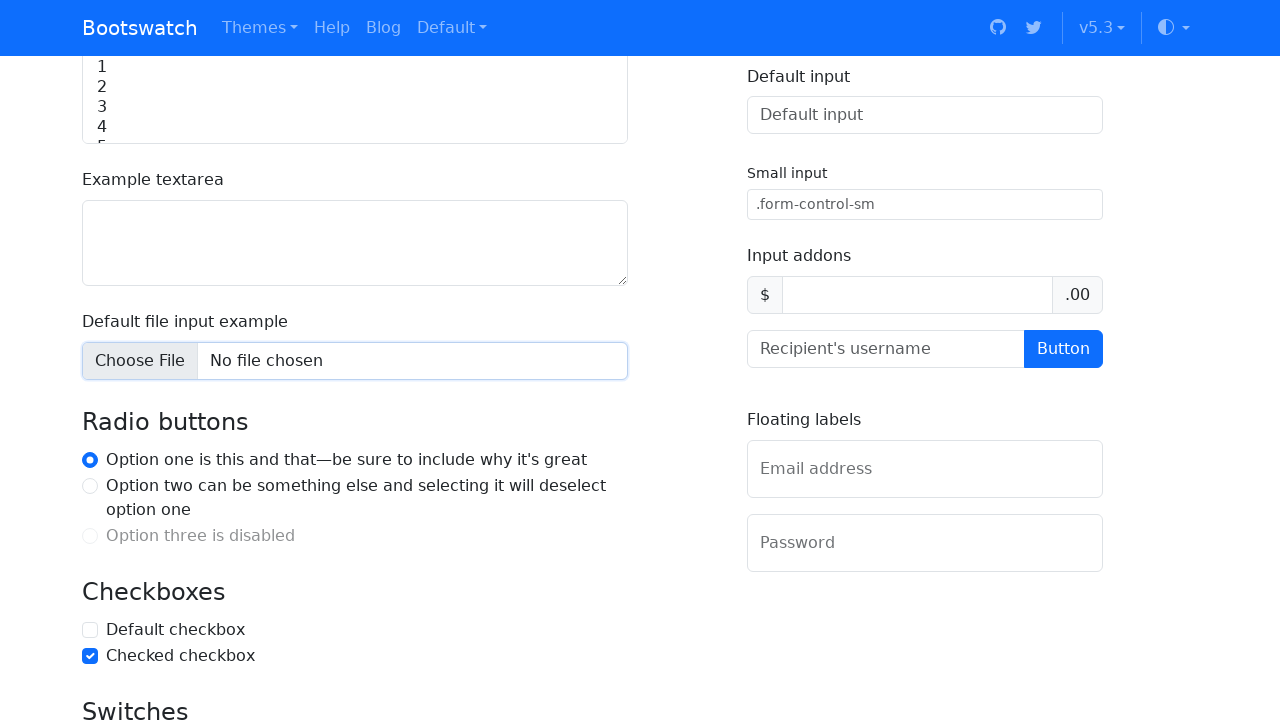

File chooser dialog opened
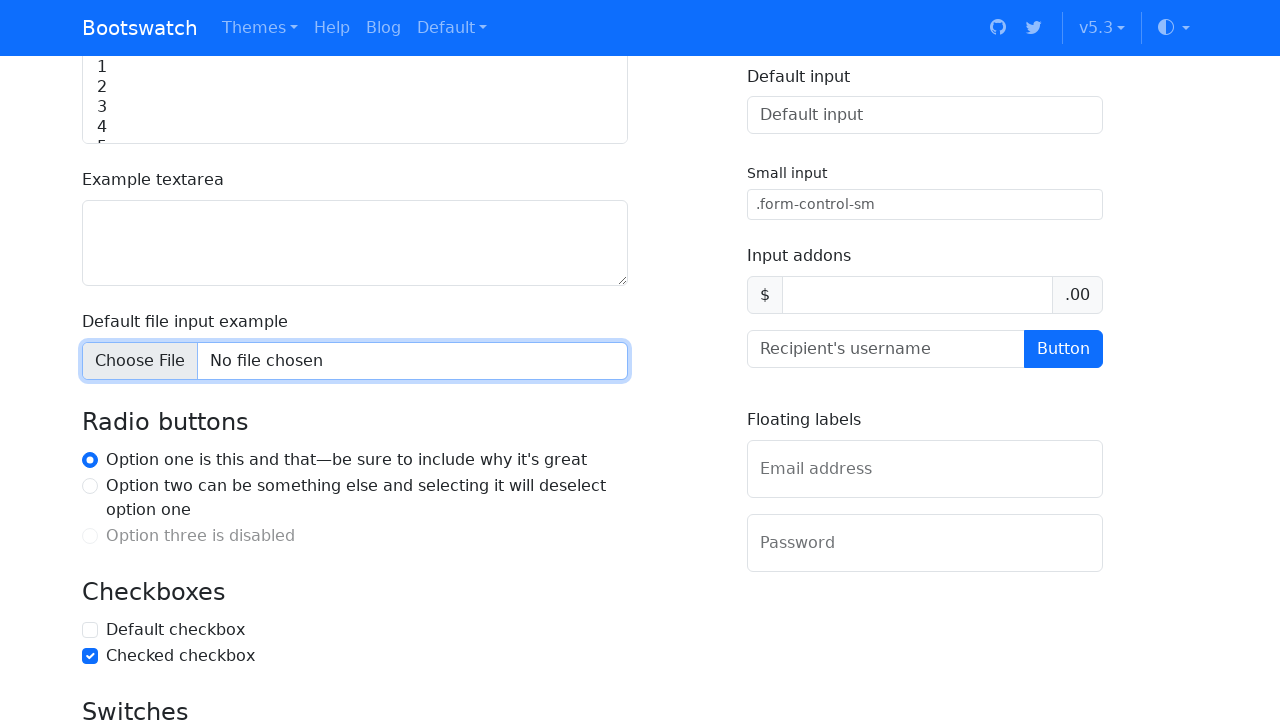

Set file to upload: /tmp/tmpjb_0vcpo.txt
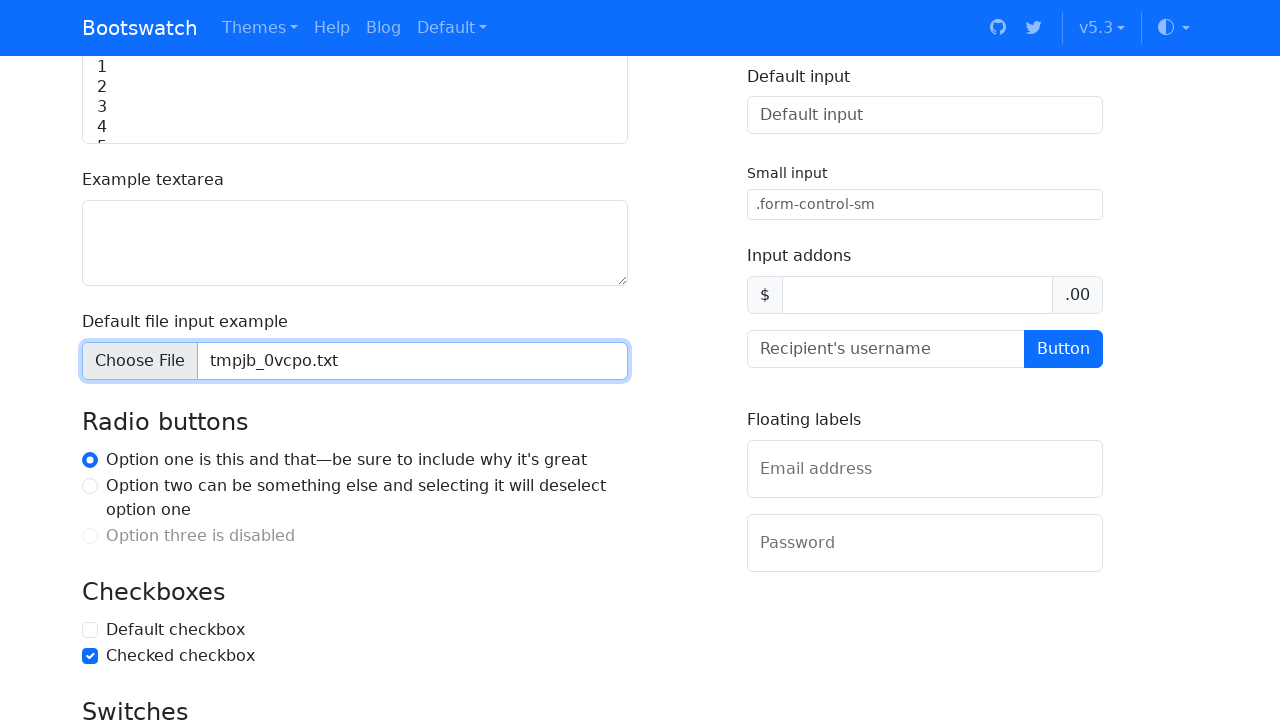

Waited 2 seconds for file upload to complete
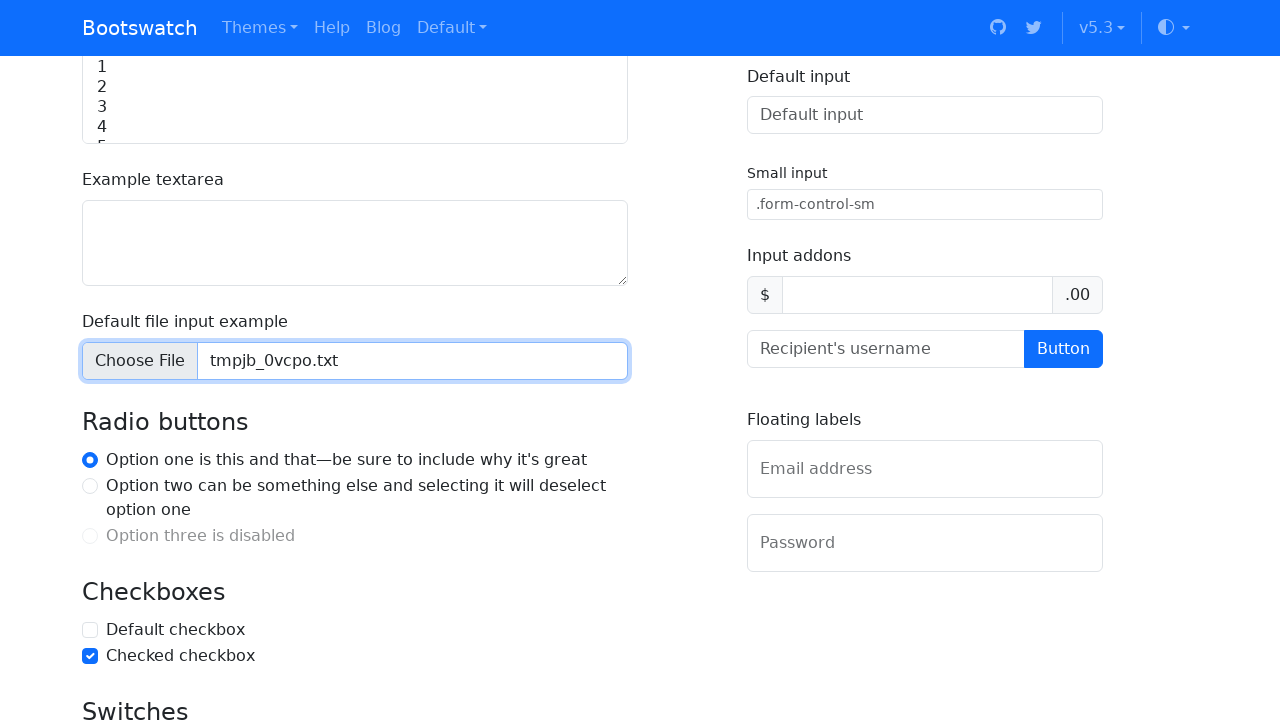

Cleaned up temporary test file
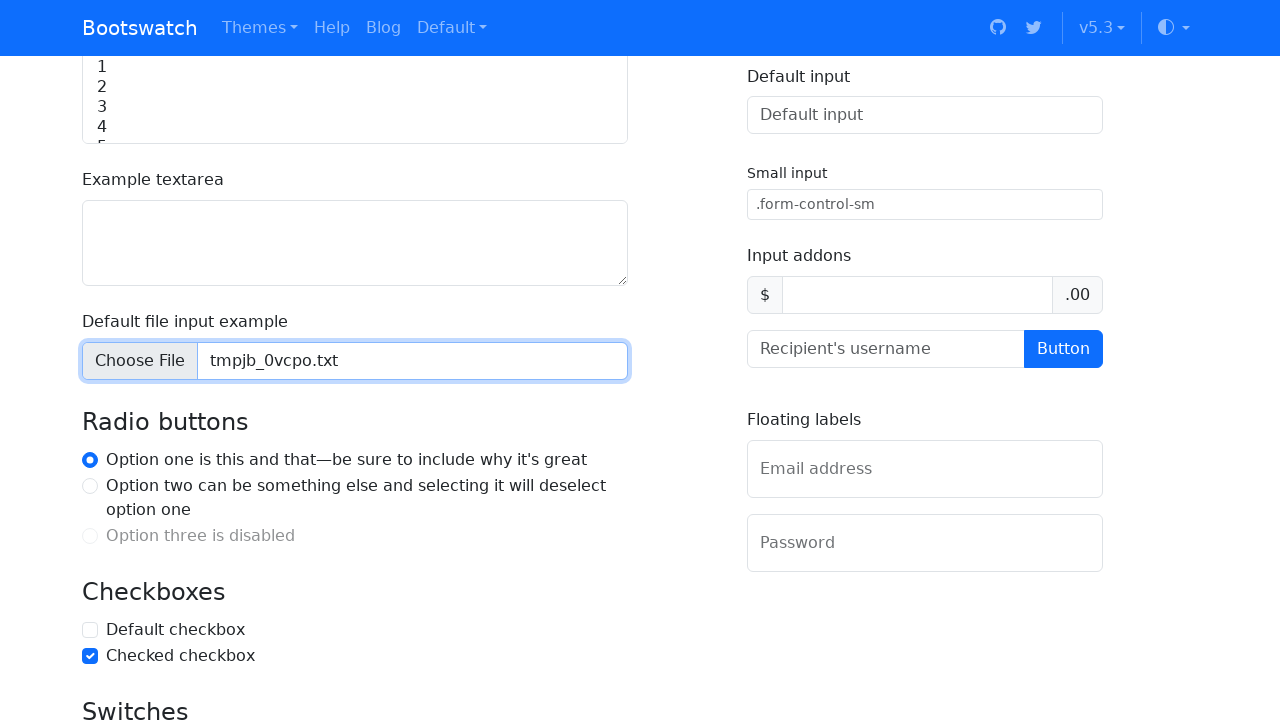

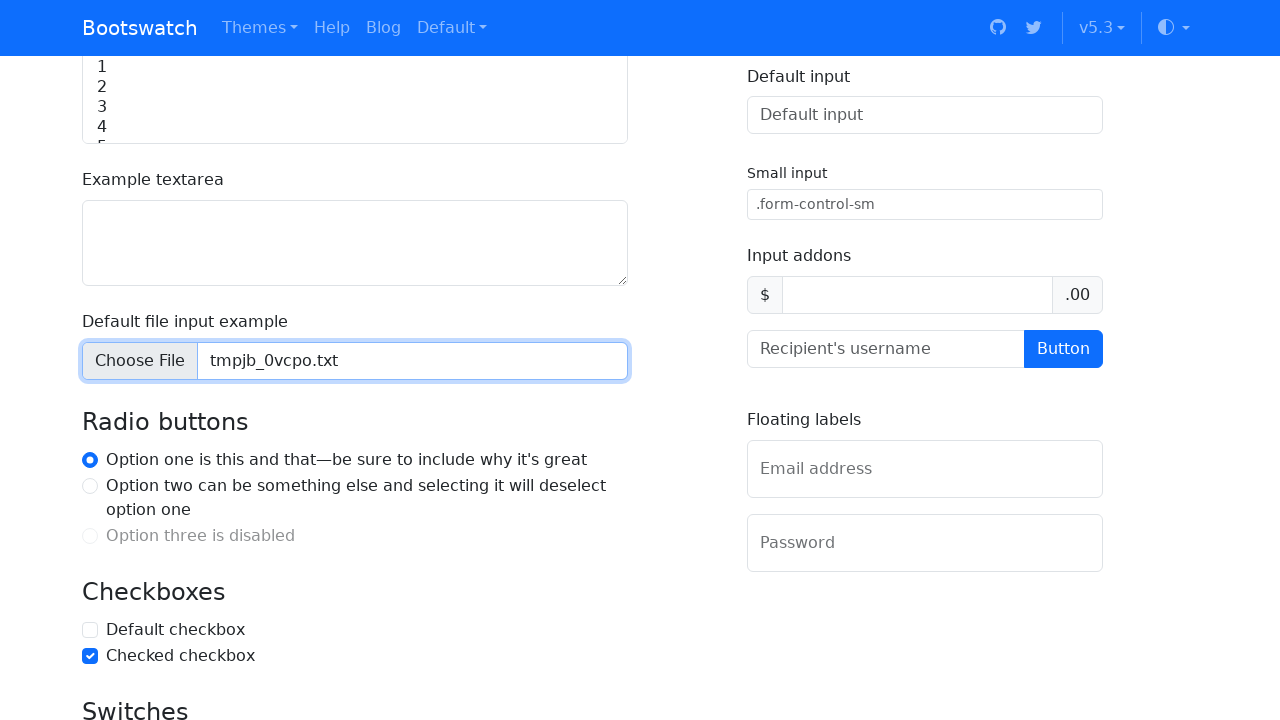